Navigates to WiseQuarter homepage and verifies that the URL contains "wisequarter"

Starting URL: https://www.wisequarter.com

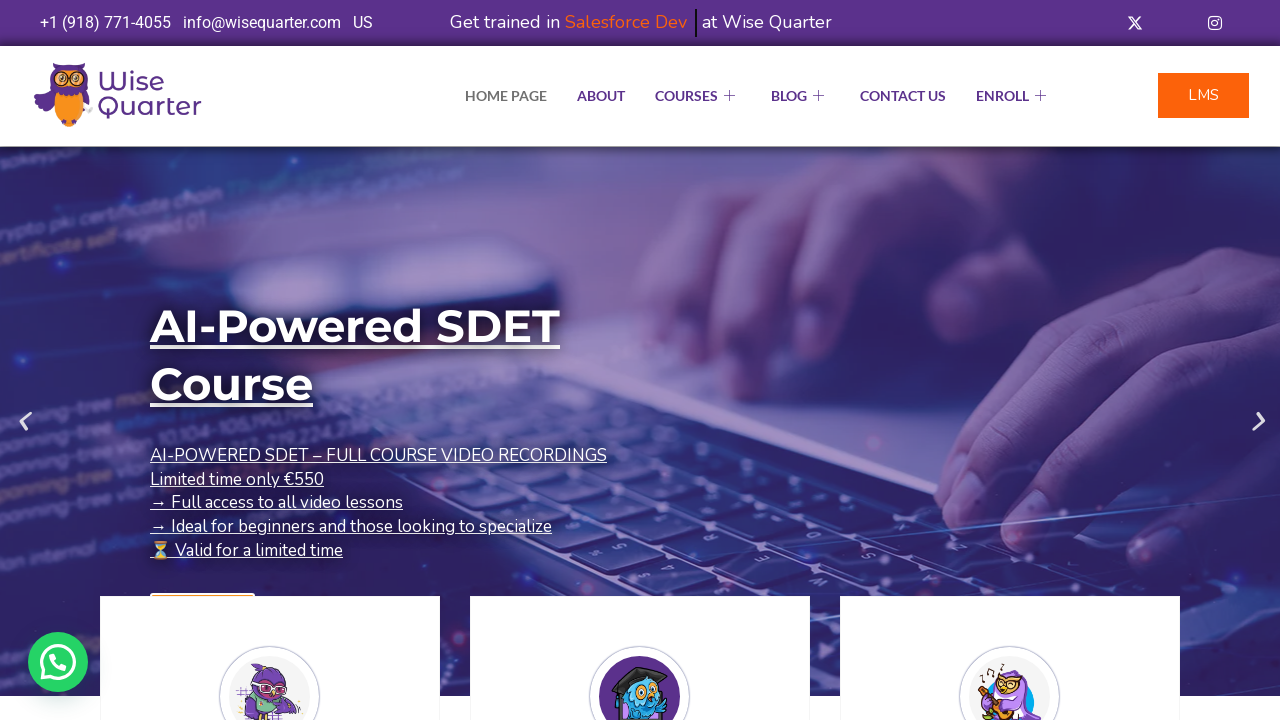

Navigated to WiseQuarter homepage at https://www.wisequarter.com
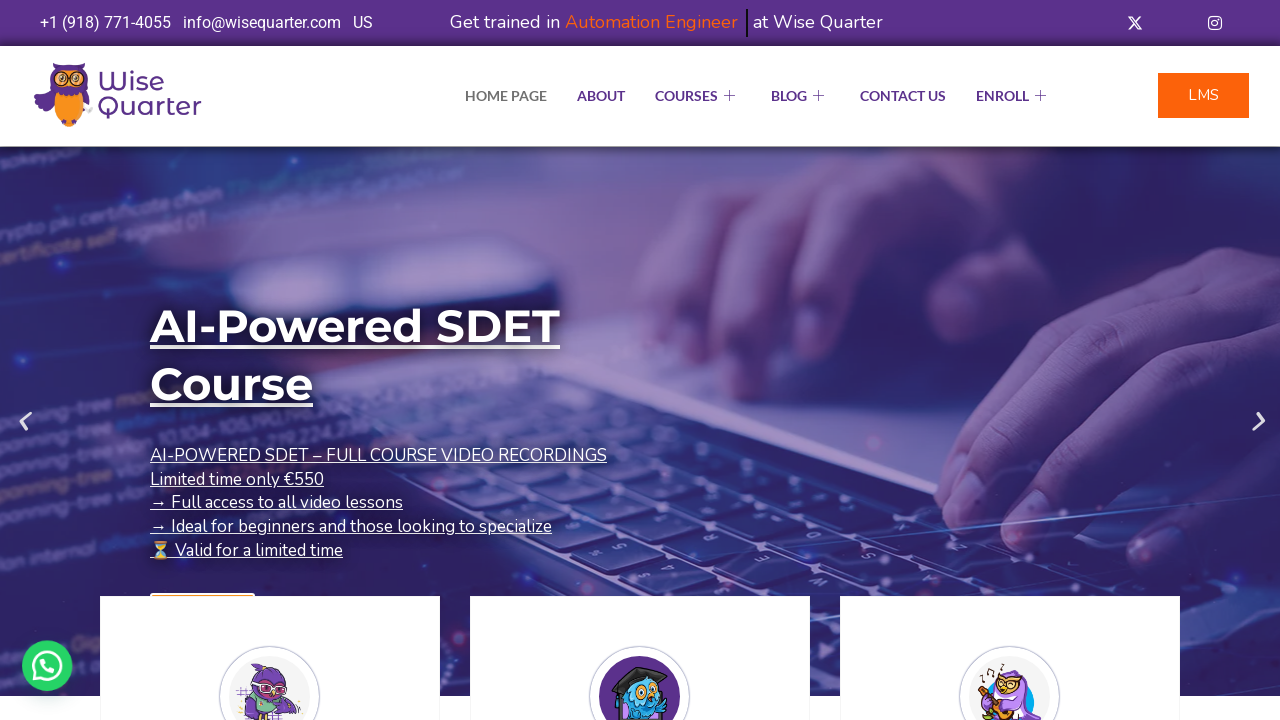

Retrieved current URL from page
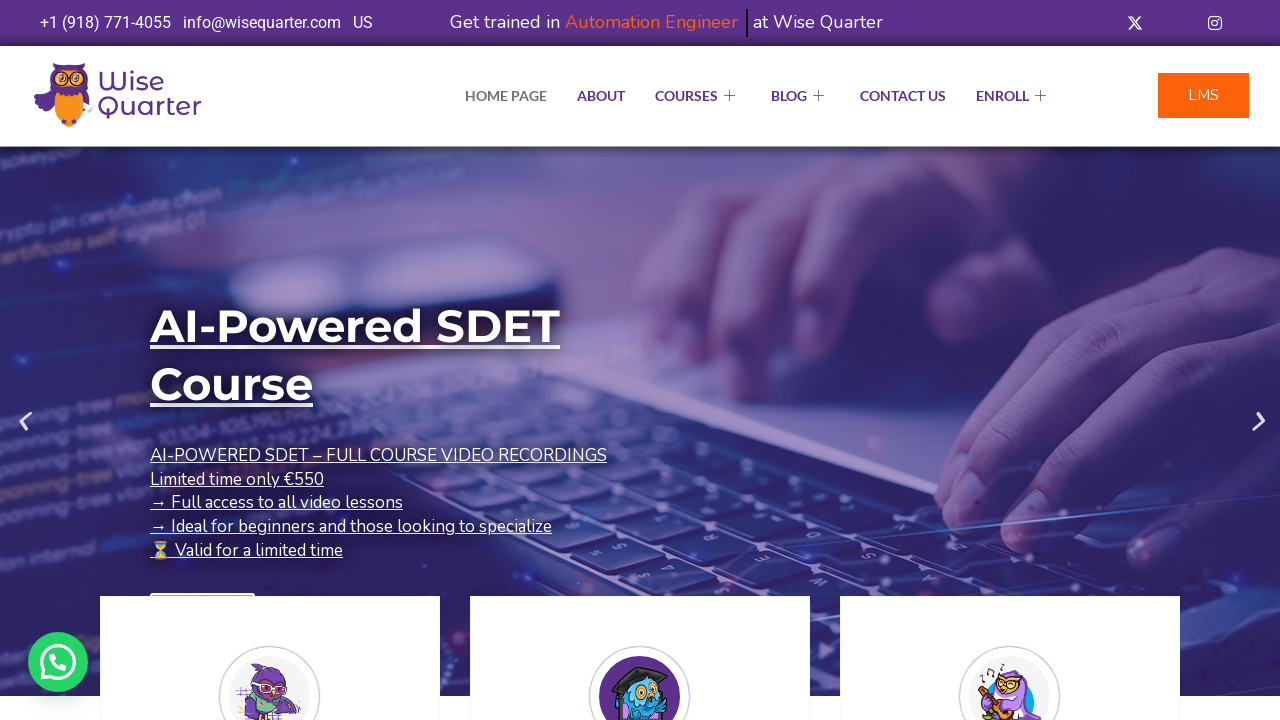

Verified that URL contains 'wisequarter'
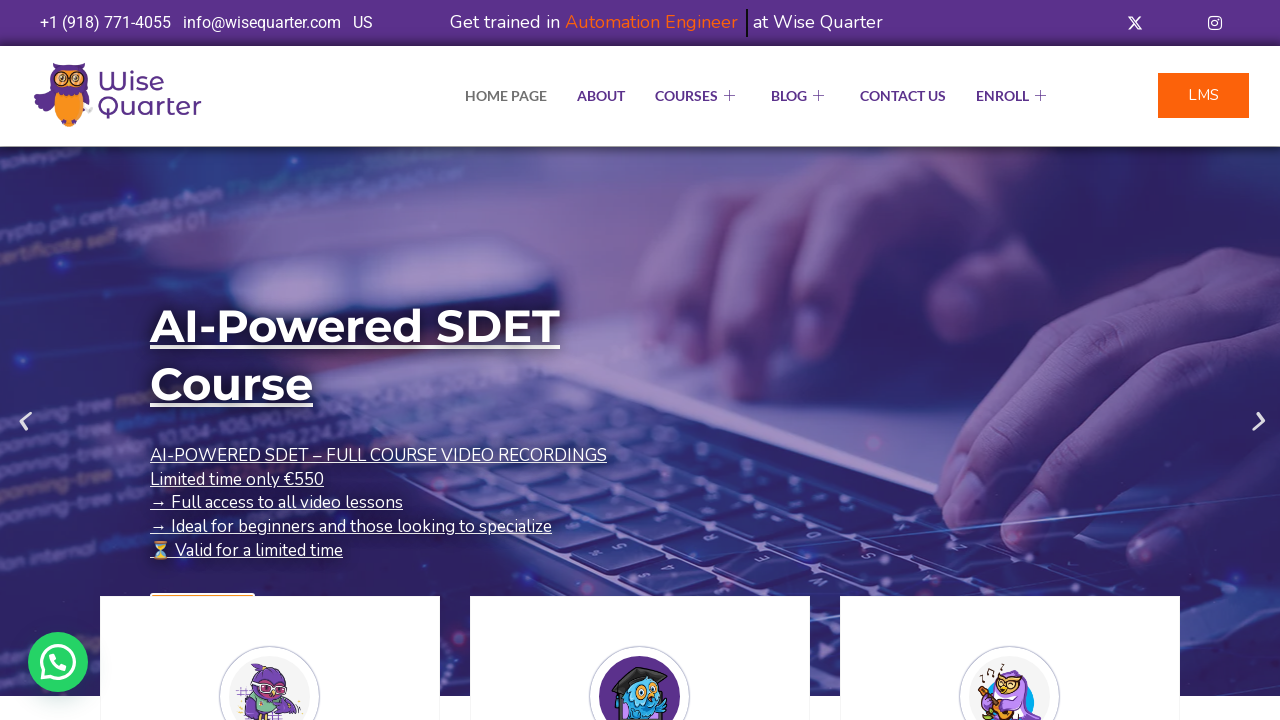

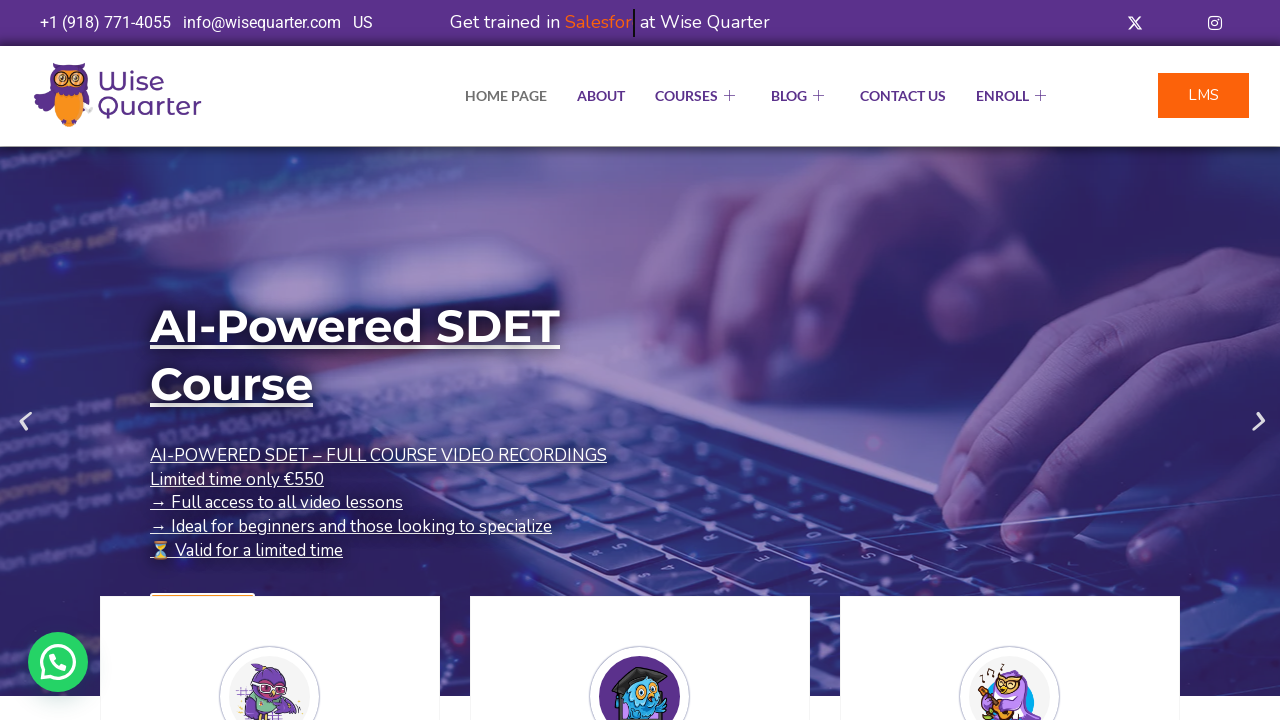